Tests geolocation mocking by overriding browser coordinates to Berlin, Germany (52.5043, 13.4501) and navigating to a location detection website.

Starting URL: https://my-location.org/

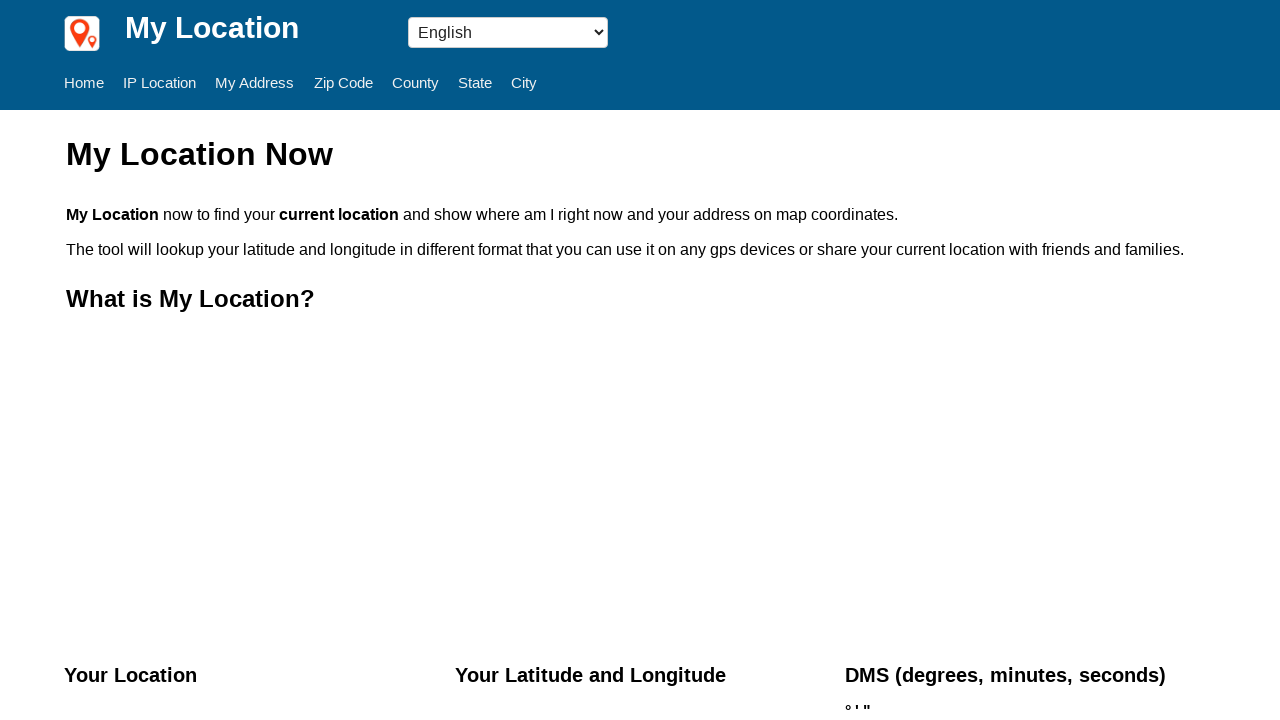

Set geolocation override to Berlin, Germany (52.5043, 13.4501)
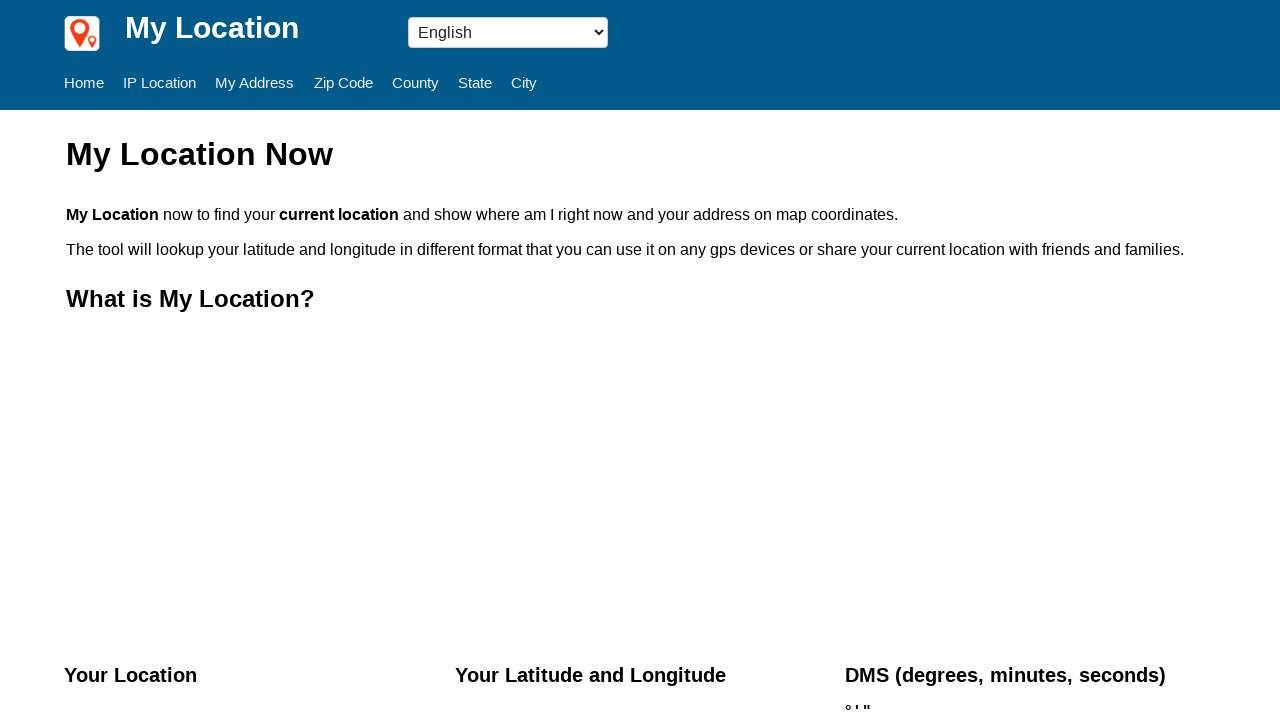

Granted geolocation permissions to the browser context
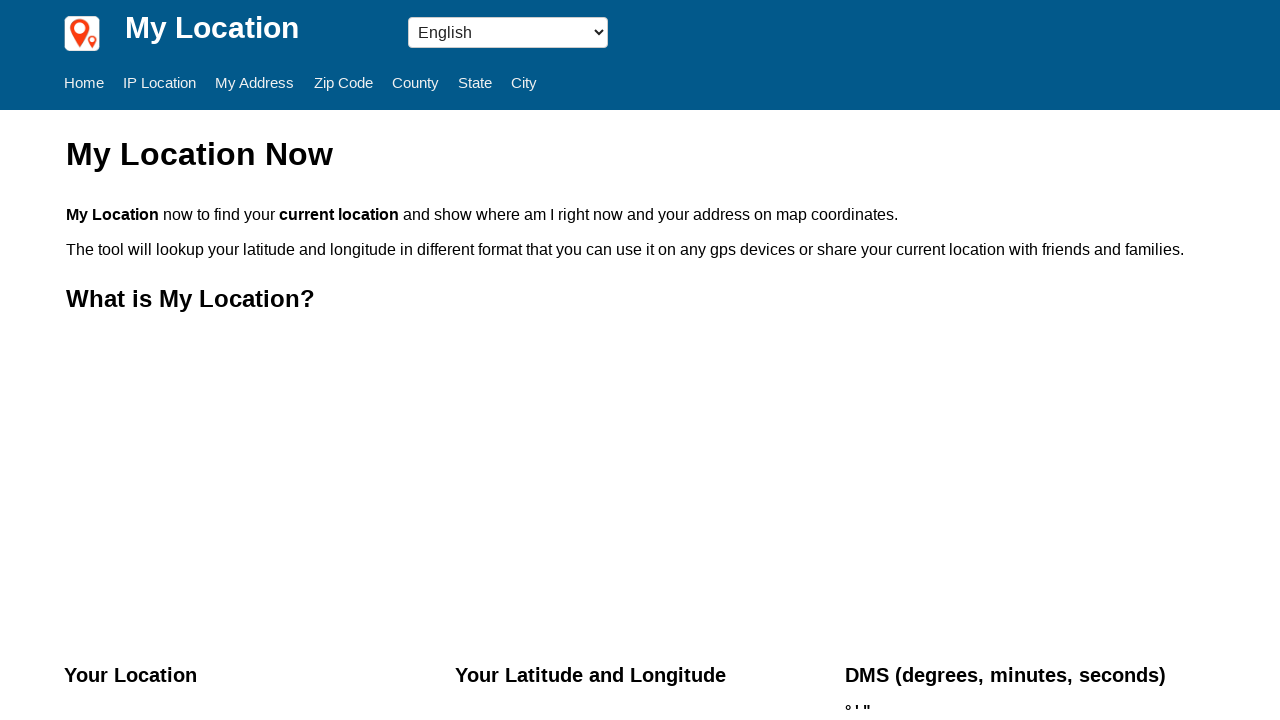

Reloaded page to apply geolocation override
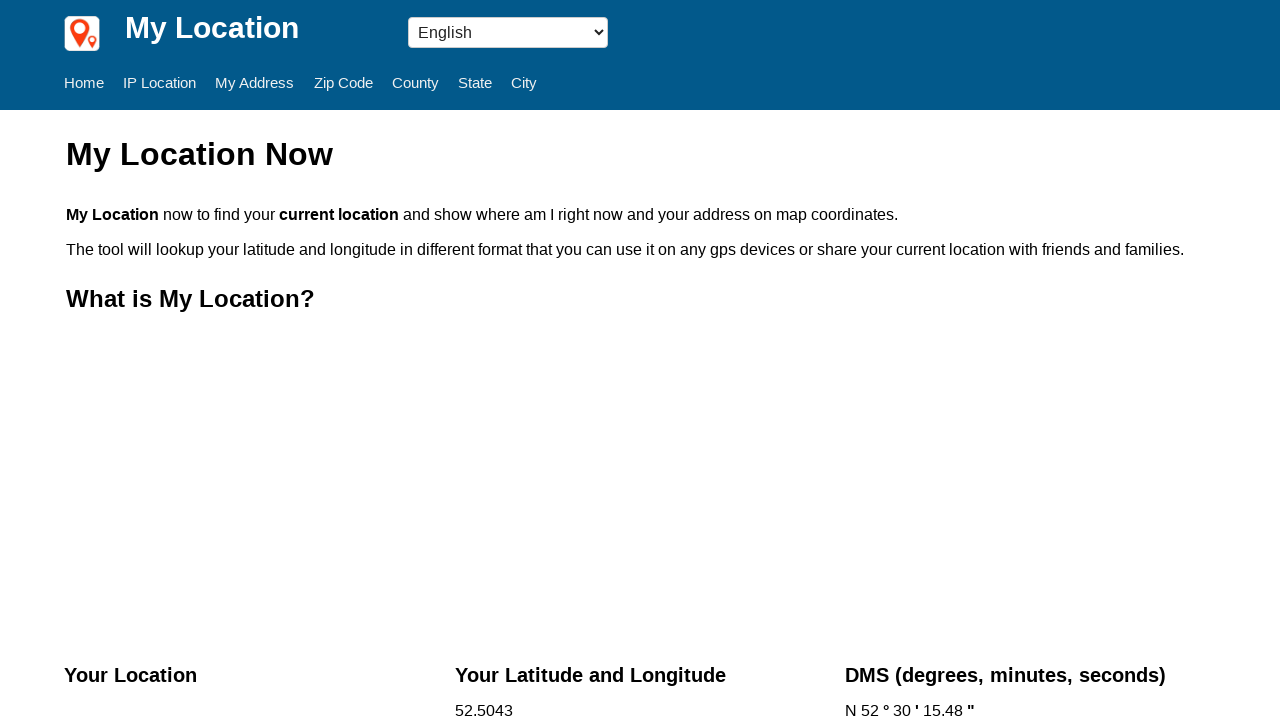

Page content loaded and body element is visible
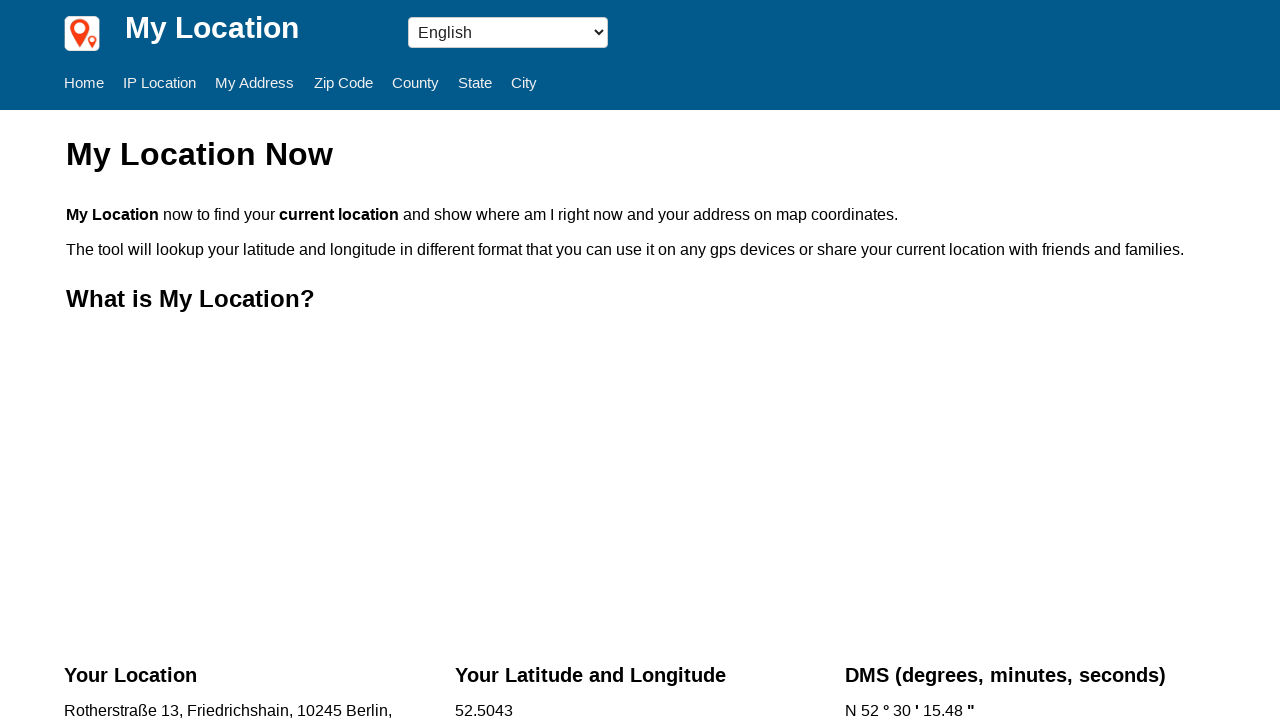

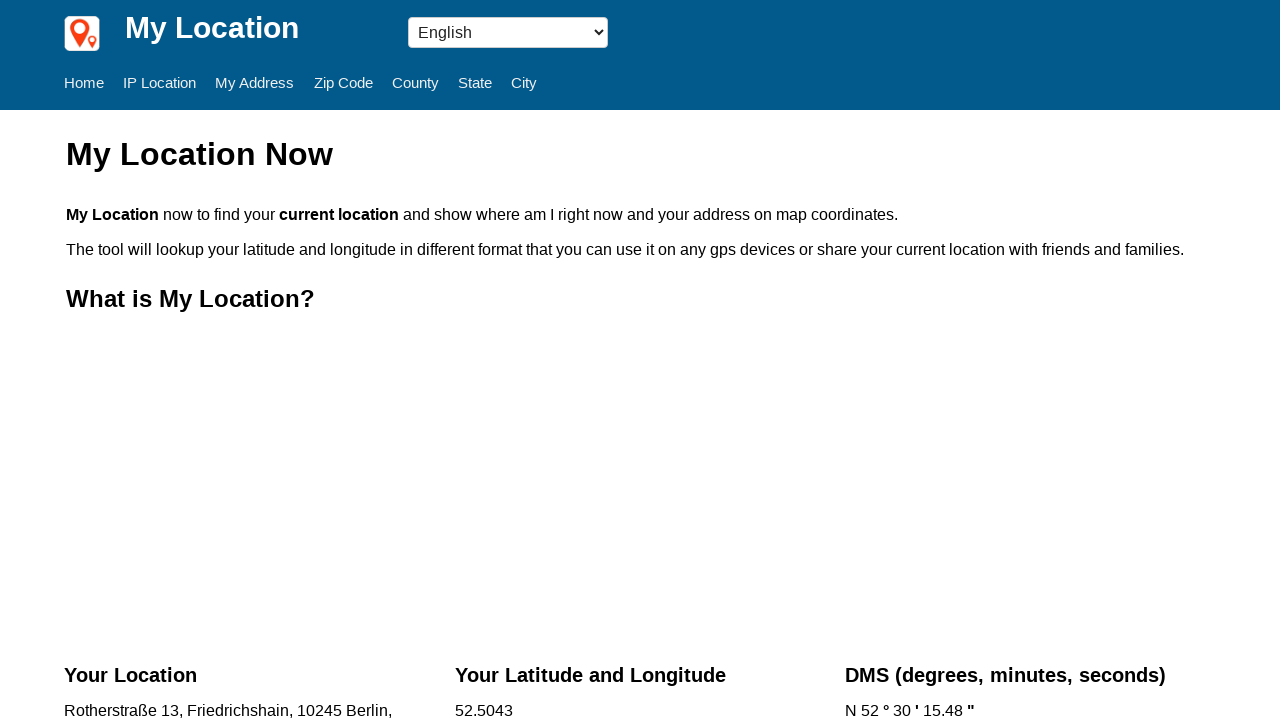